Tests multi-window browser automation by opening a new window, navigating to a different page, extracting course name text, then switching back to the parent window and filling a form field with the extracted text.

Starting URL: https://rahulshettyacademy.com/angularpractice

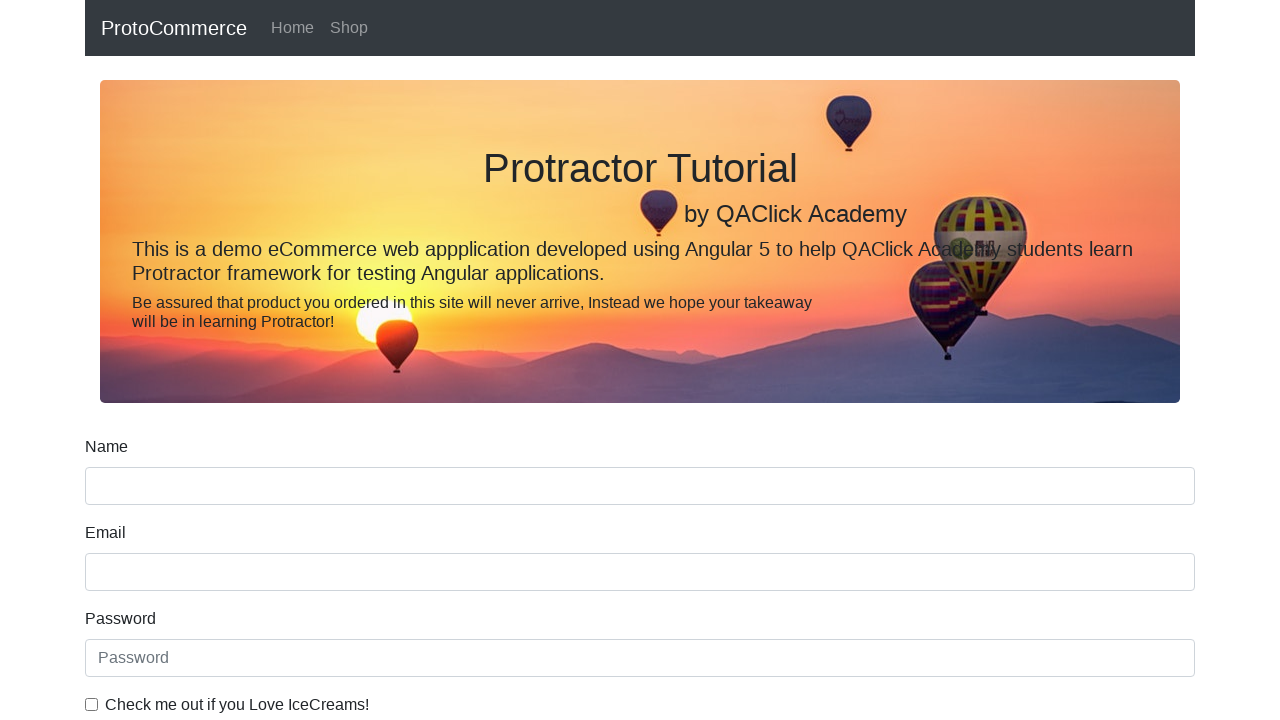

Opened a new browser window/page
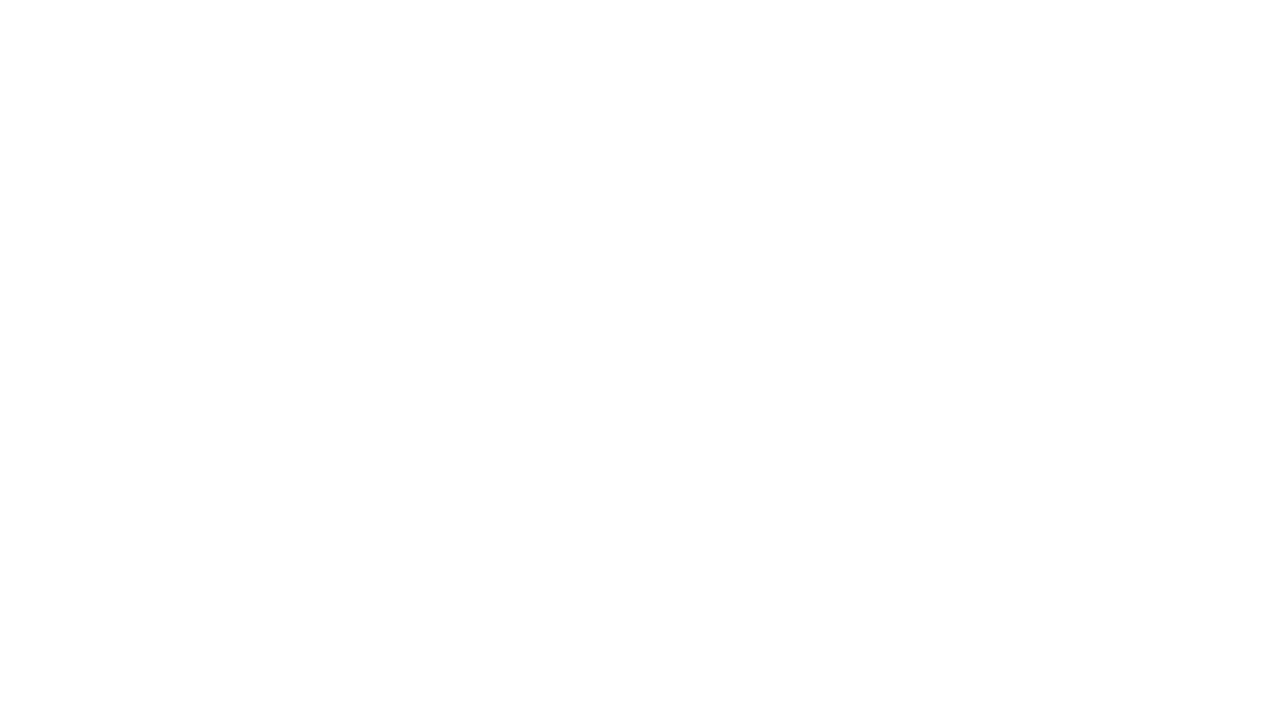

Navigated new window to https://rahulshettyacademy.com/
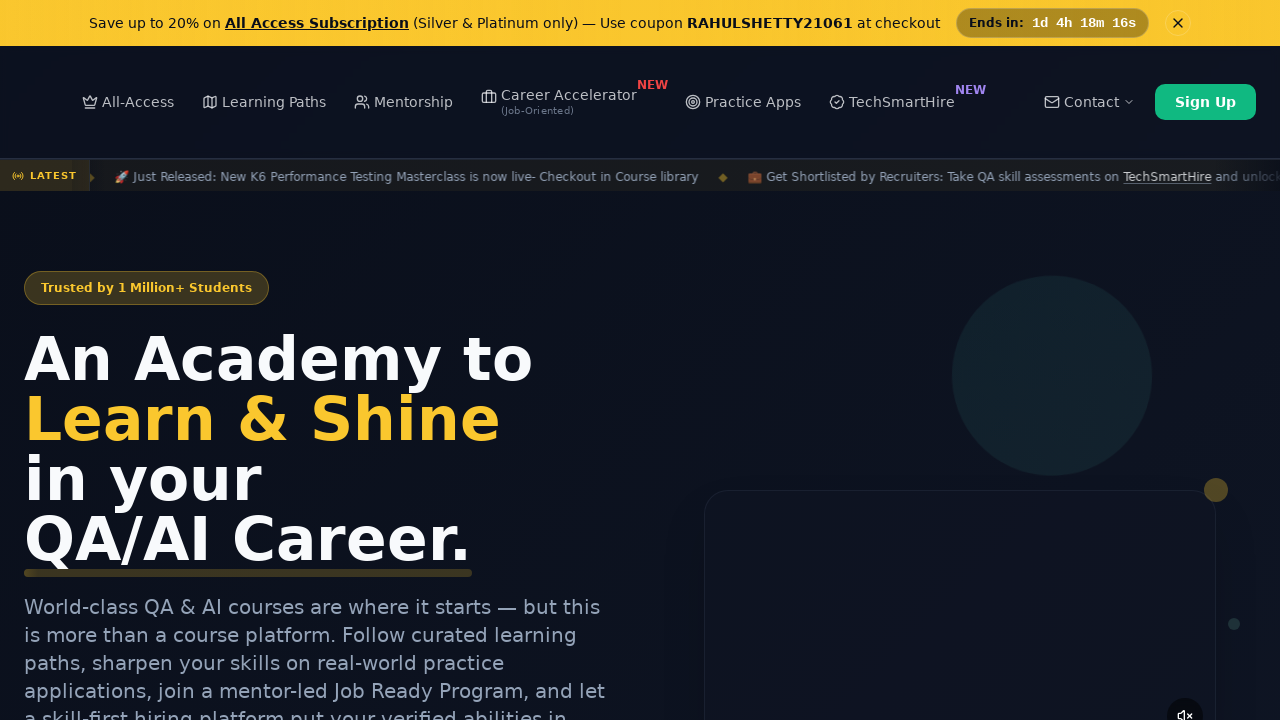

Course links loaded in new window
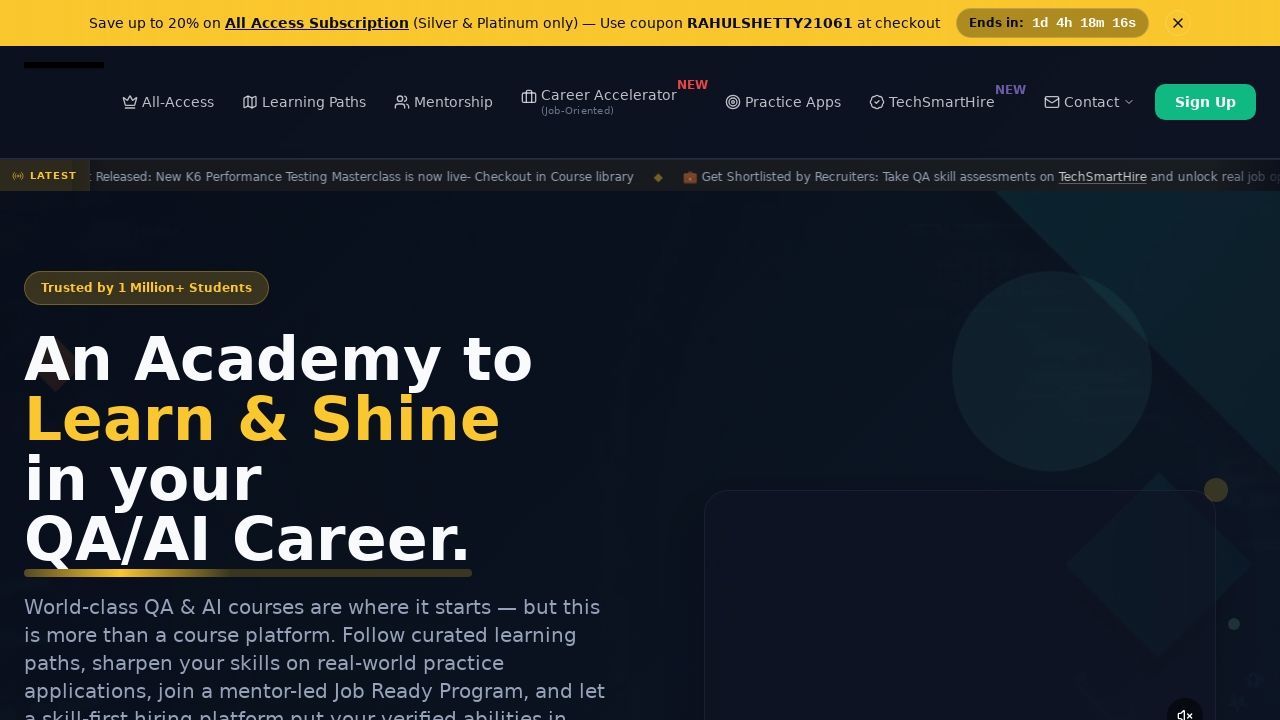

Located all course links in new window
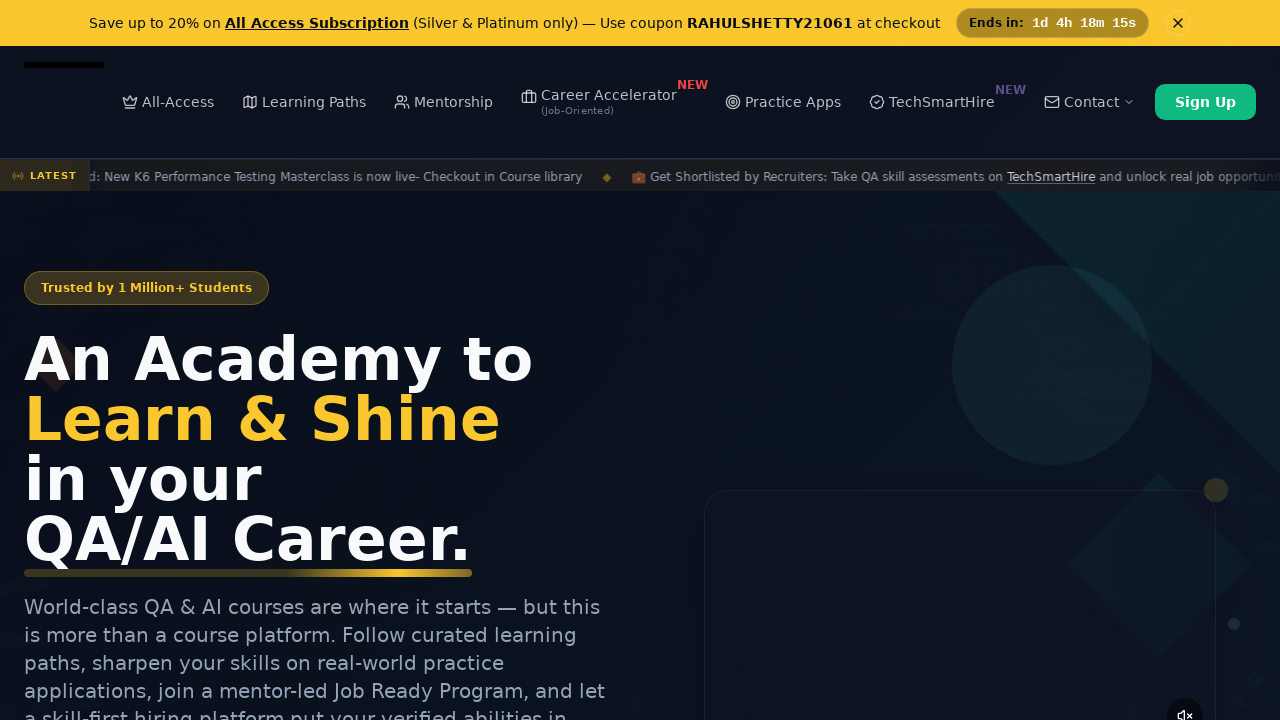

Extracted course name text: 'Playwright Testing'
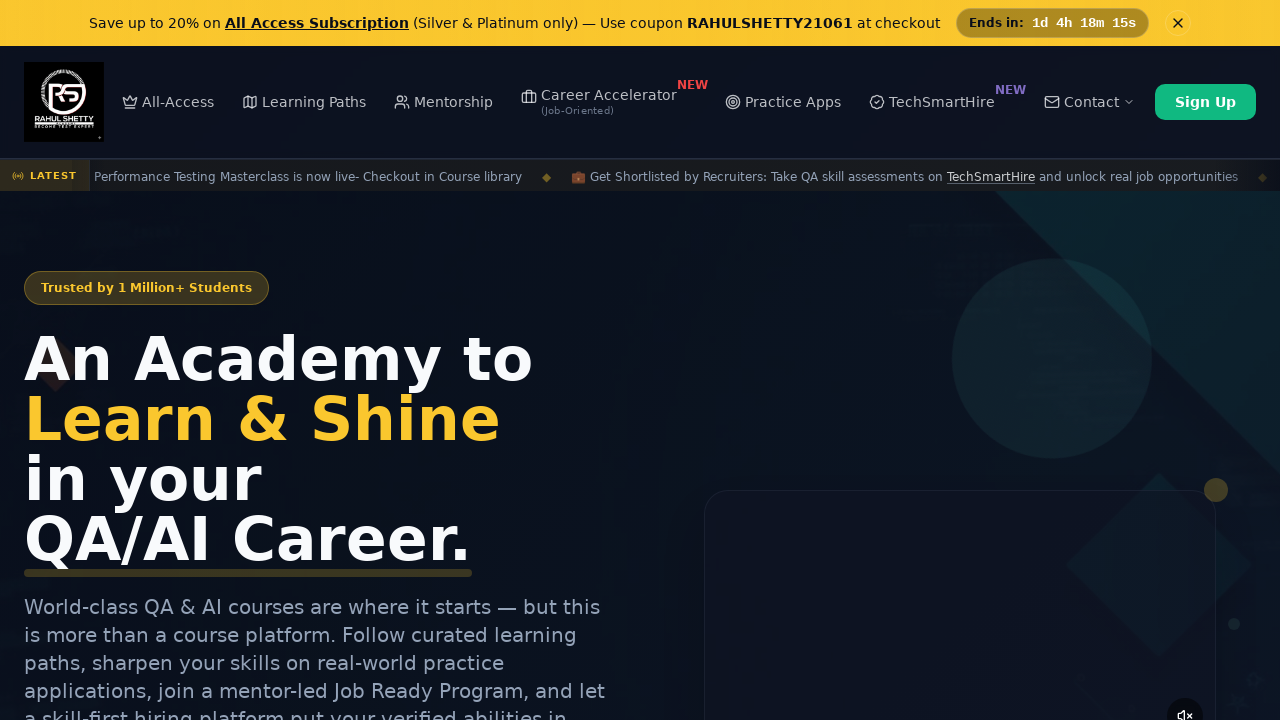

Switched back to original parent window
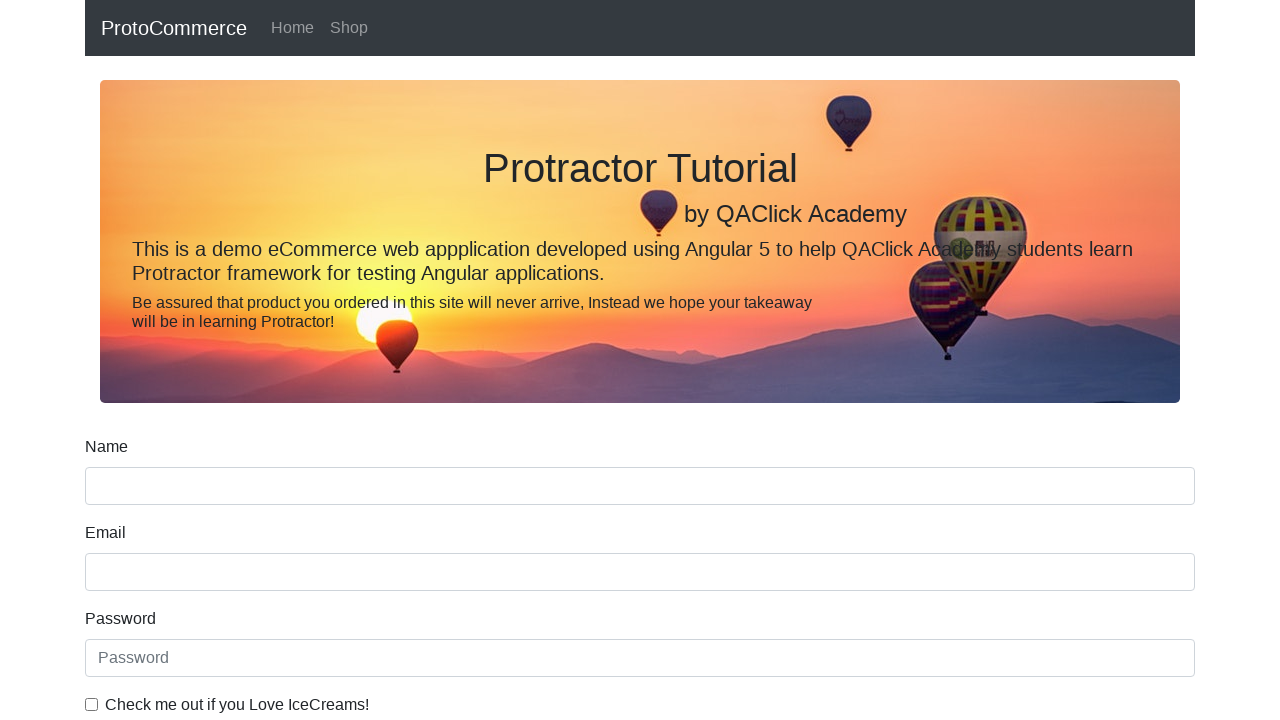

Filled name field with extracted course name: 'Playwright Testing' on input[name='name']
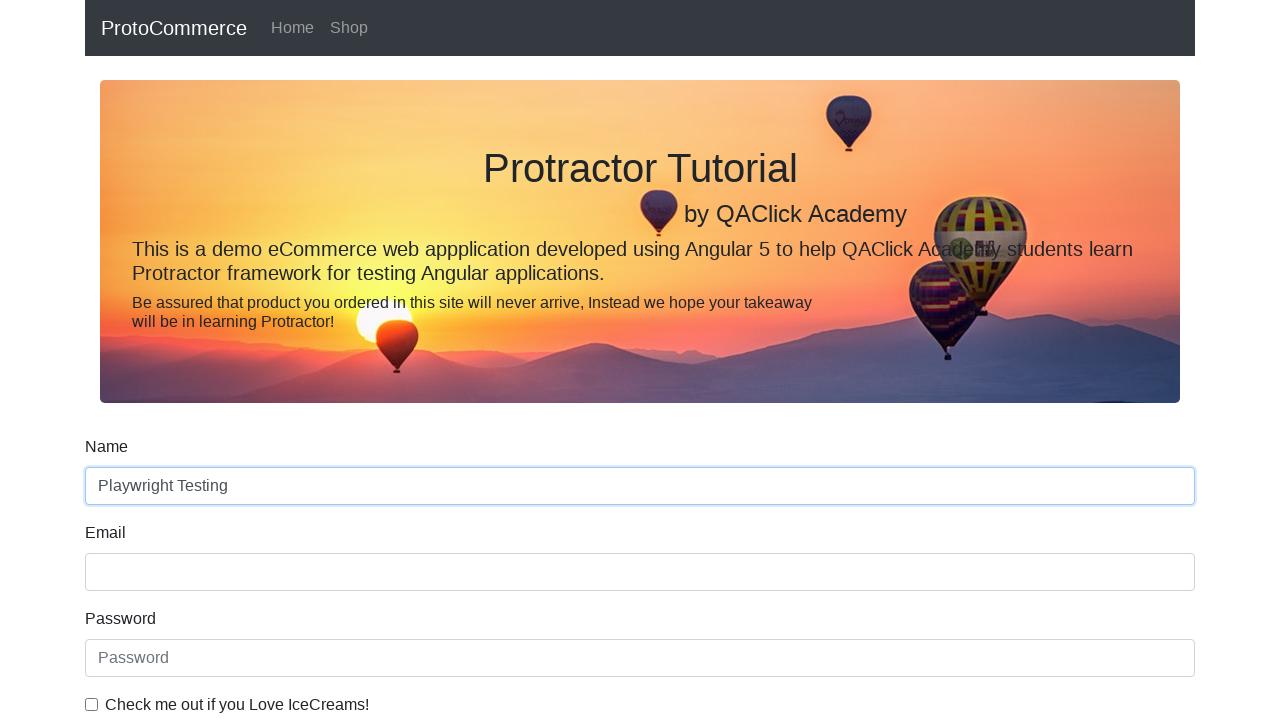

Closed the new window/page
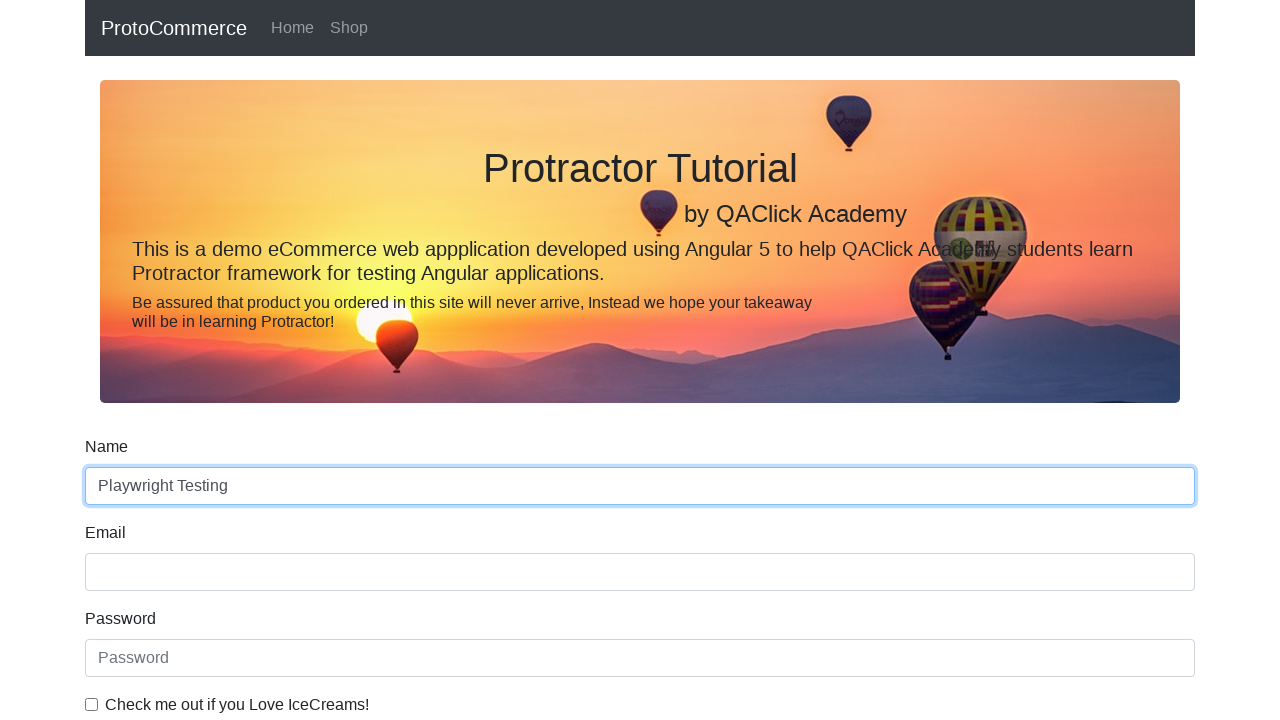

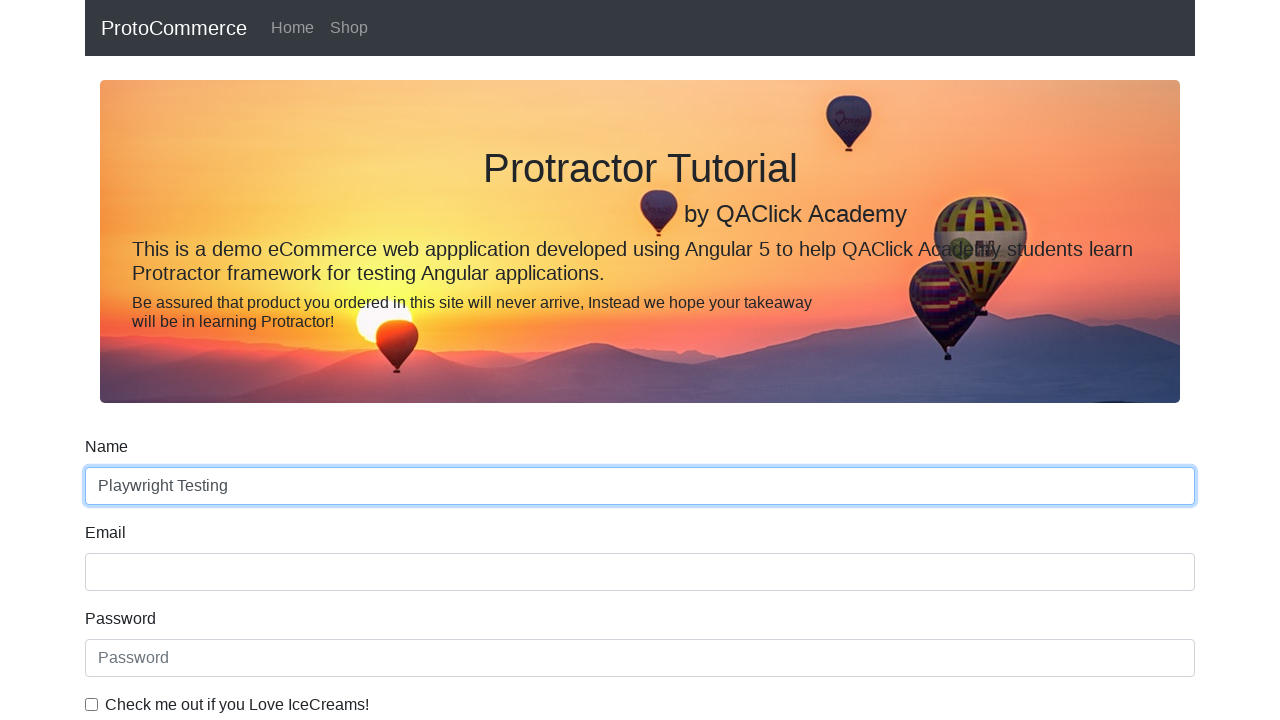